Tests that edits are cancelled when pressing the Escape key

Starting URL: https://demo.playwright.dev/todomvc

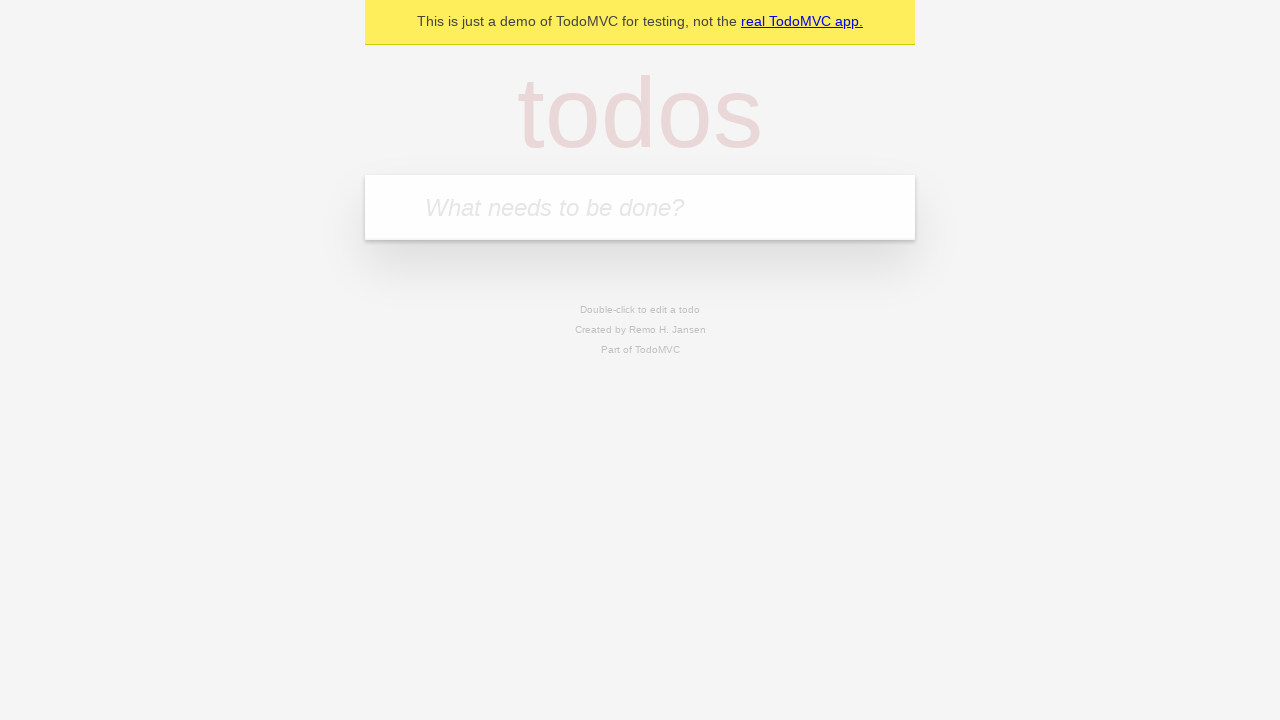

Located the 'What needs to be done?' input field
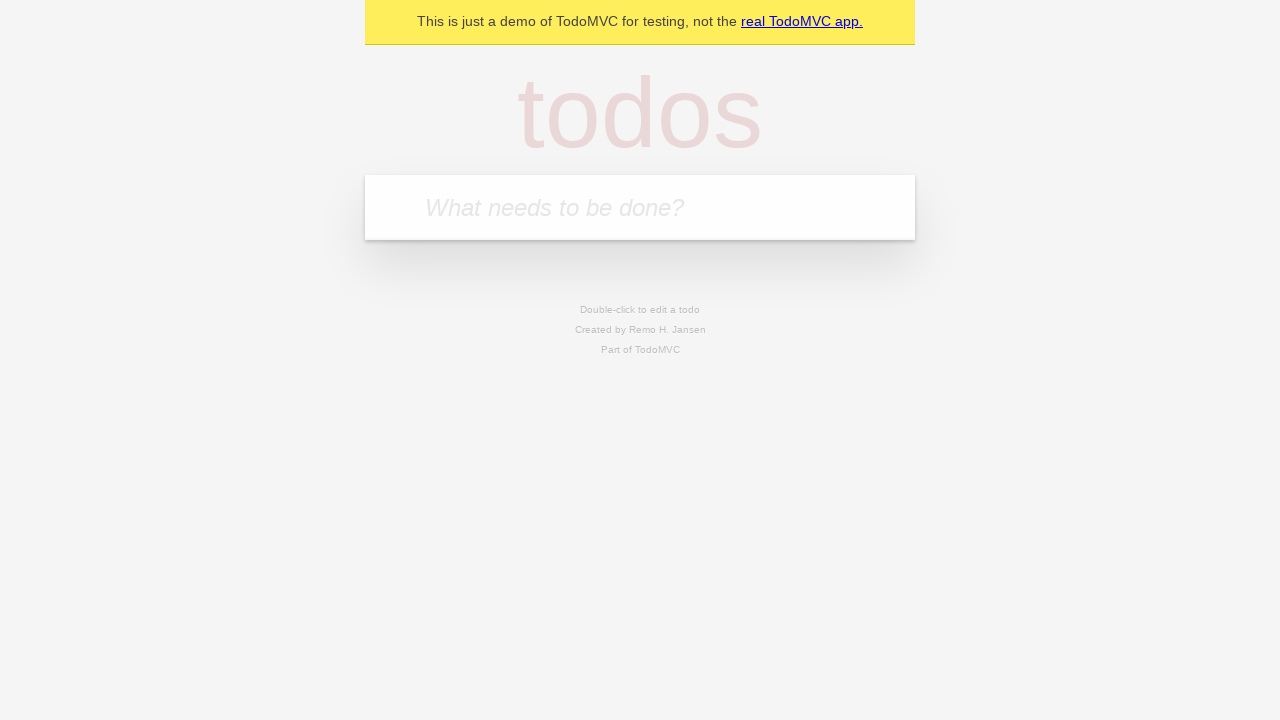

Filled first todo: 'buy some cheese' on internal:attr=[placeholder="What needs to be done?"i]
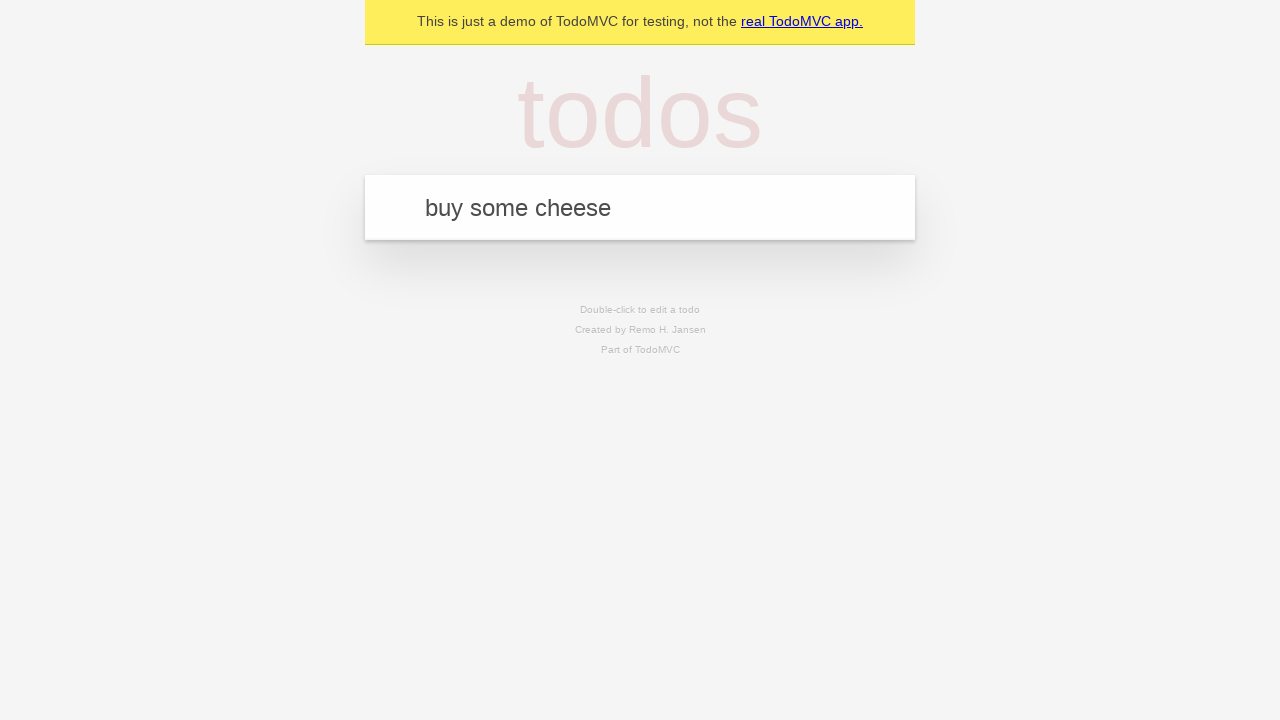

Pressed Enter to create first todo on internal:attr=[placeholder="What needs to be done?"i]
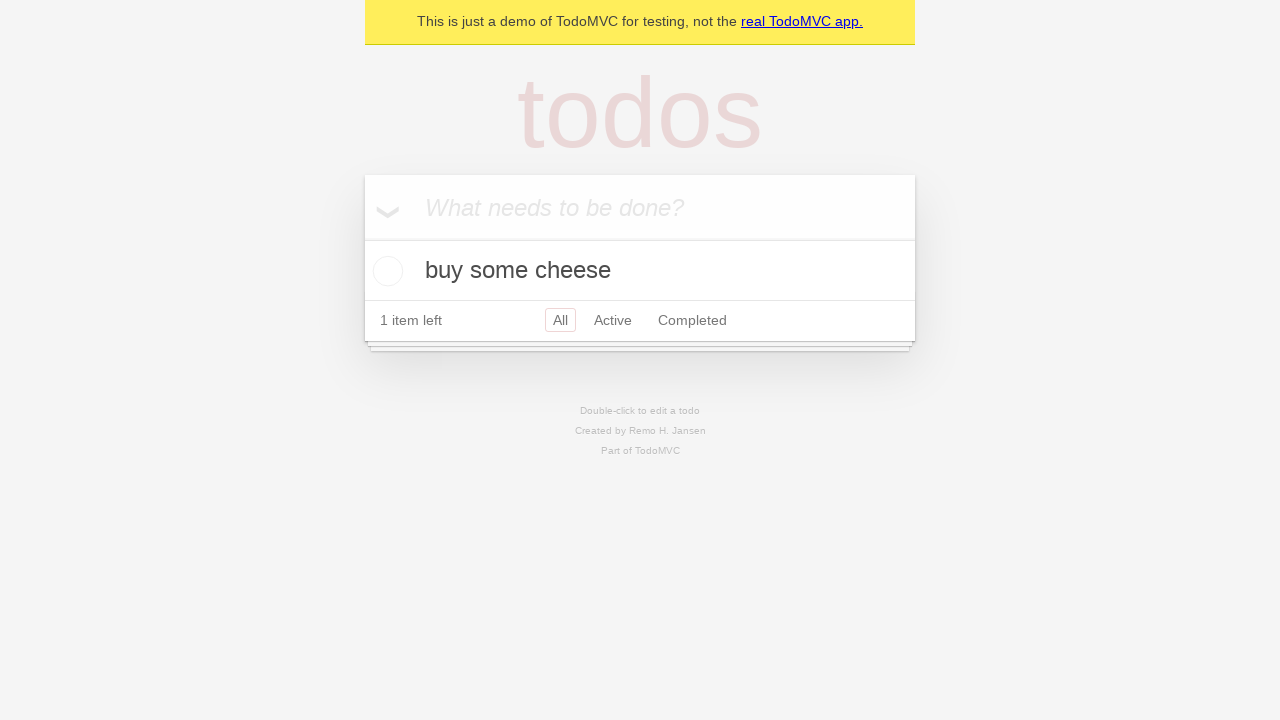

Filled second todo: 'feed the cat' on internal:attr=[placeholder="What needs to be done?"i]
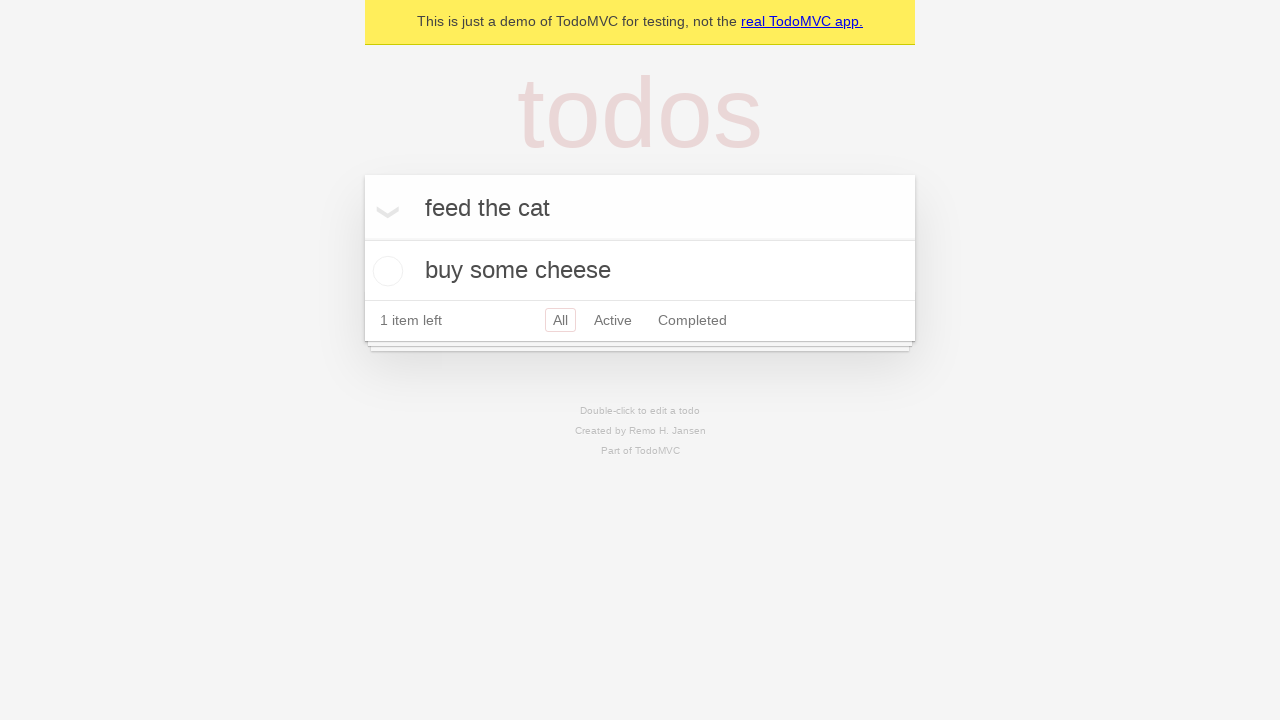

Pressed Enter to create second todo on internal:attr=[placeholder="What needs to be done?"i]
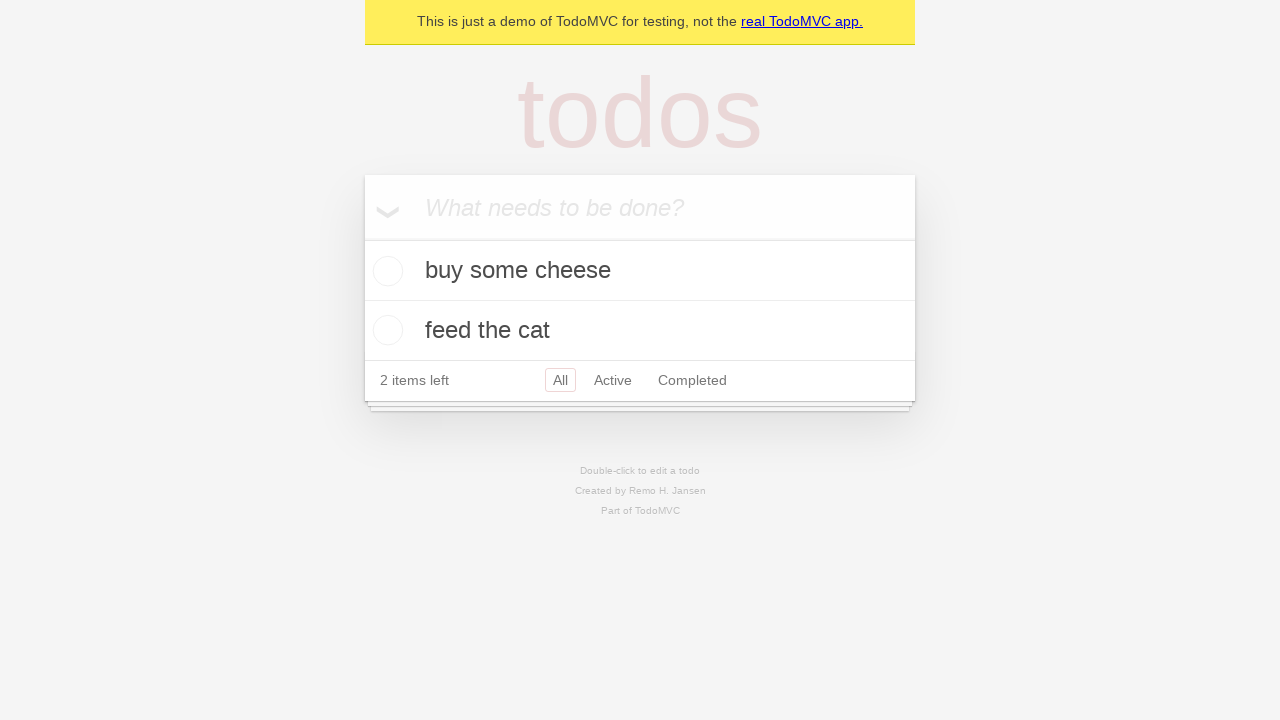

Filled third todo: 'book a doctors appointment' on internal:attr=[placeholder="What needs to be done?"i]
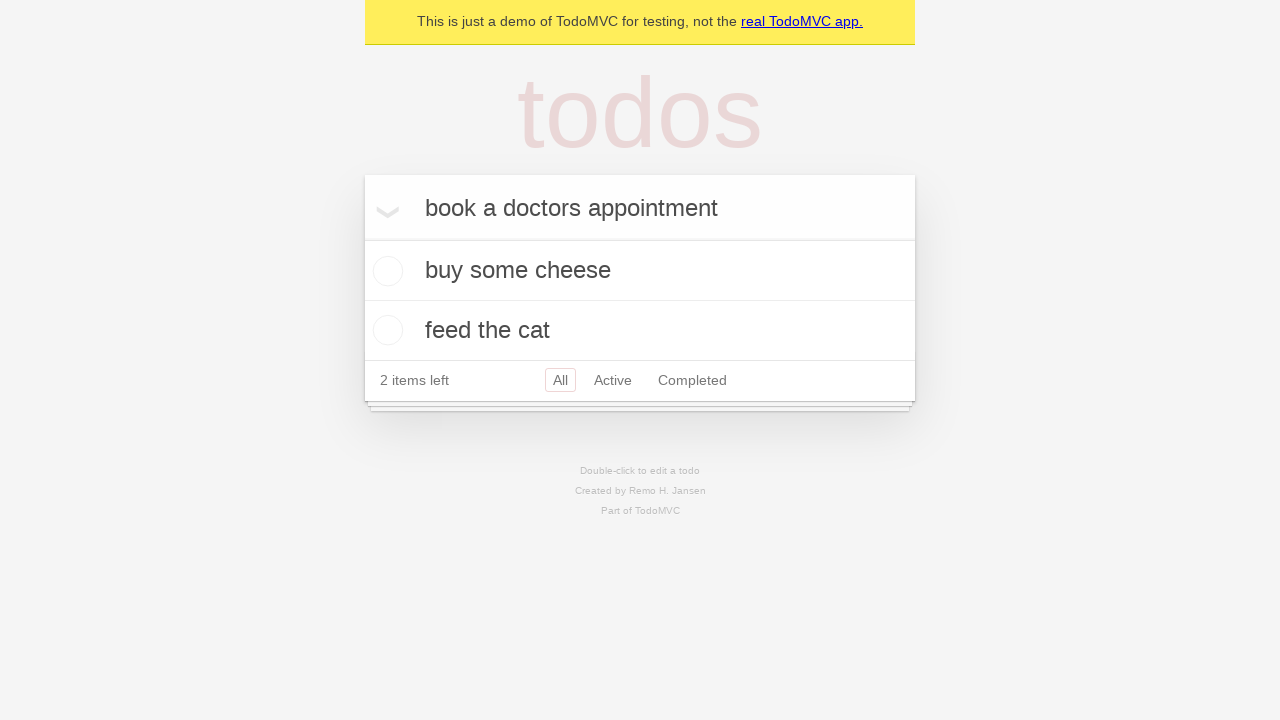

Pressed Enter to create third todo on internal:attr=[placeholder="What needs to be done?"i]
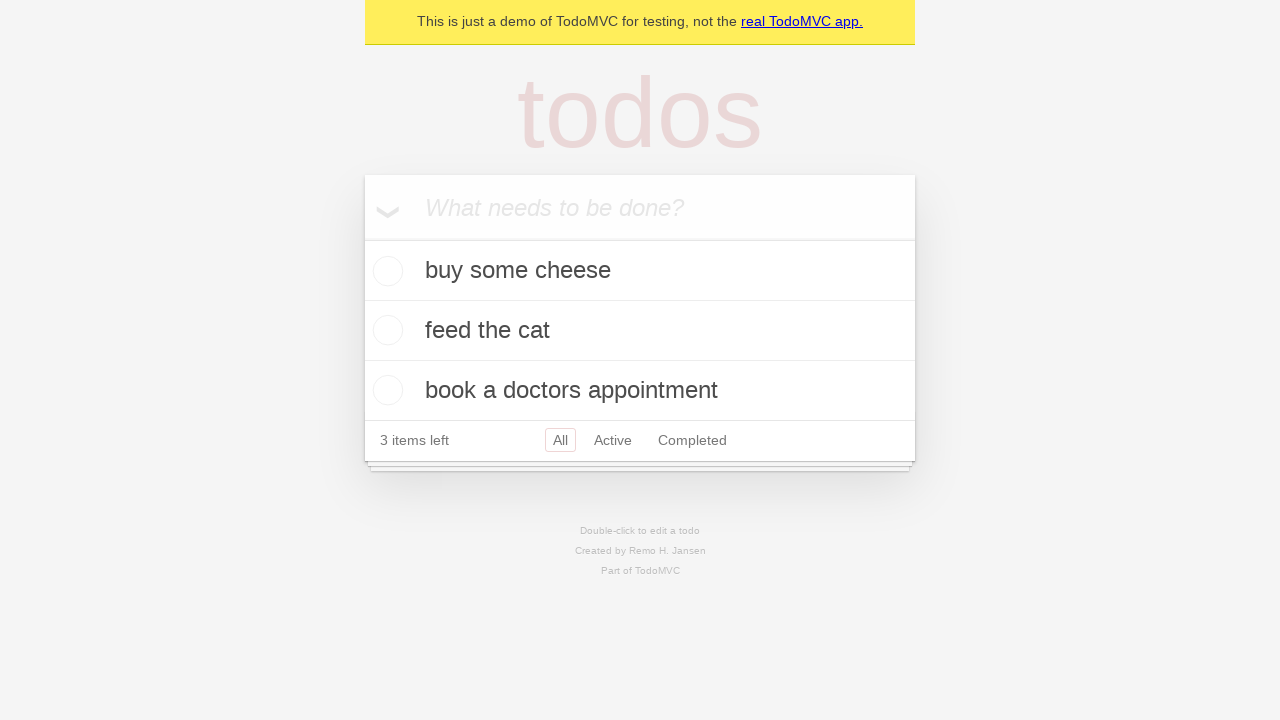

Located all todo items
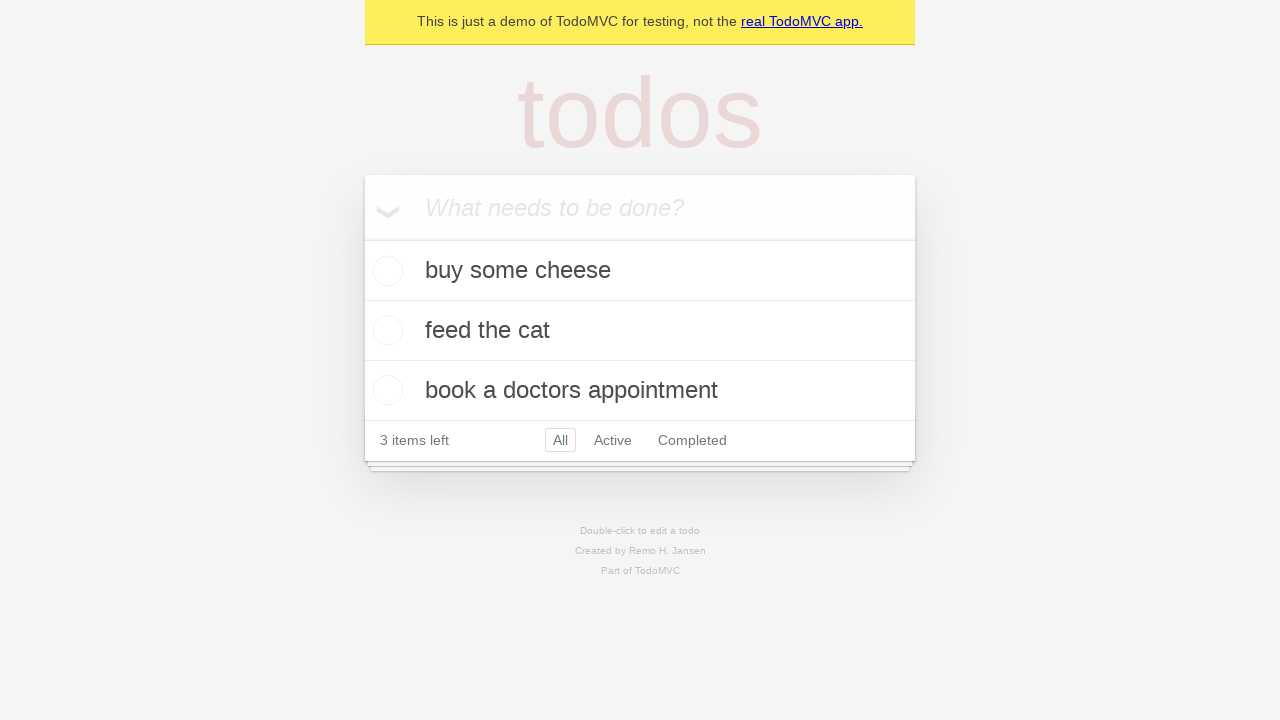

Waited for third todo item to be visible
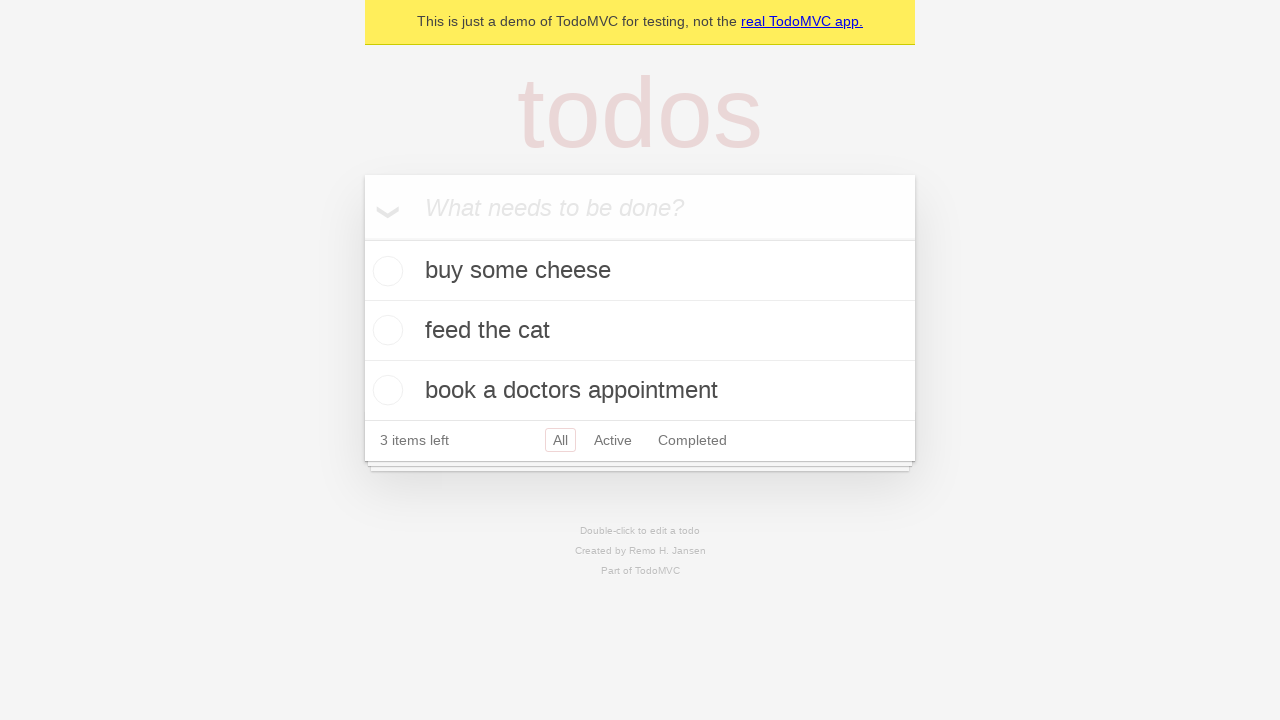

Double-clicked second todo item to enter edit mode at (640, 331) on internal:testid=[data-testid="todo-item"s] >> nth=1
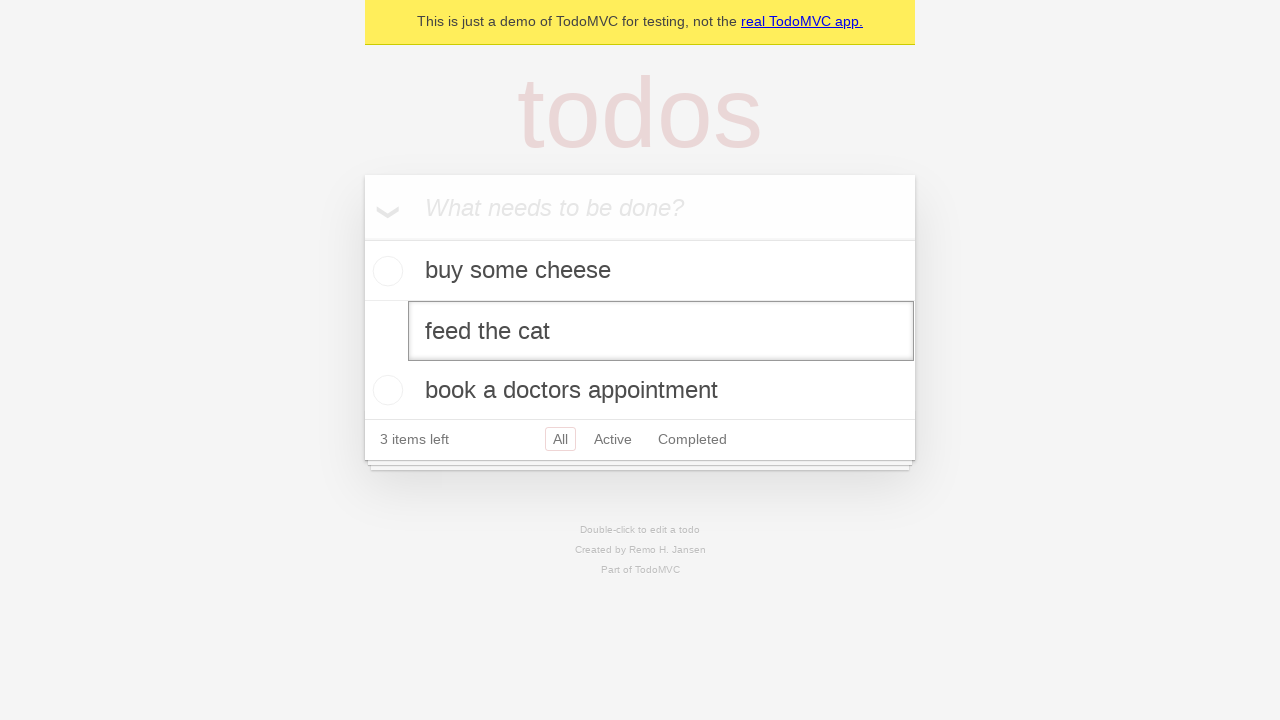

Filled edit field with 'buy some sausages' on internal:testid=[data-testid="todo-item"s] >> nth=1 >> internal:role=textbox[nam
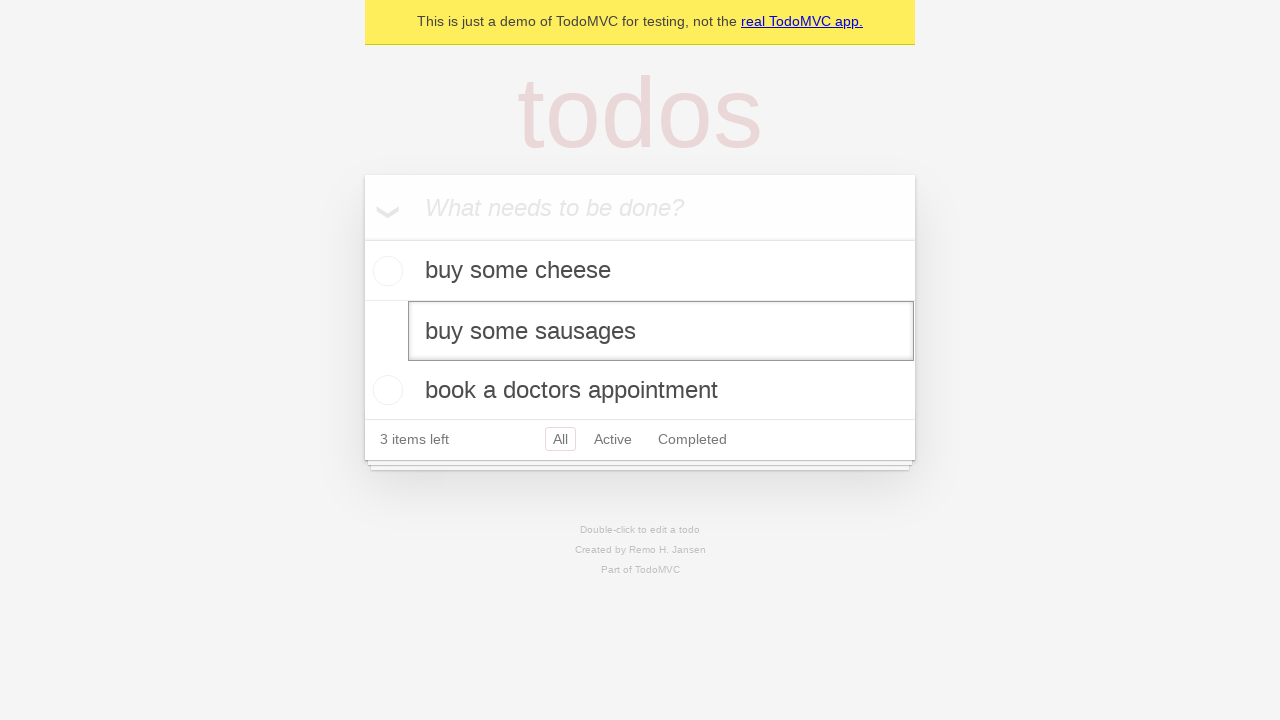

Pressed Escape key to cancel the edit on internal:testid=[data-testid="todo-item"s] >> nth=1 >> internal:role=textbox[nam
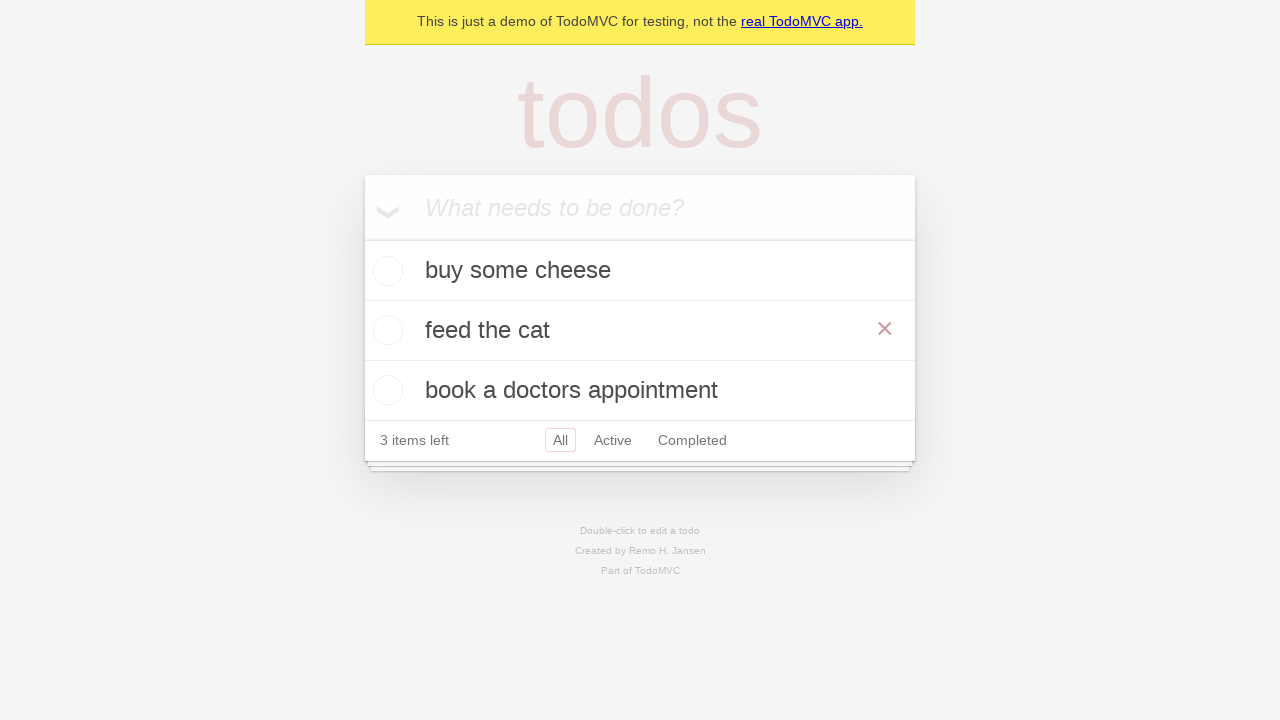

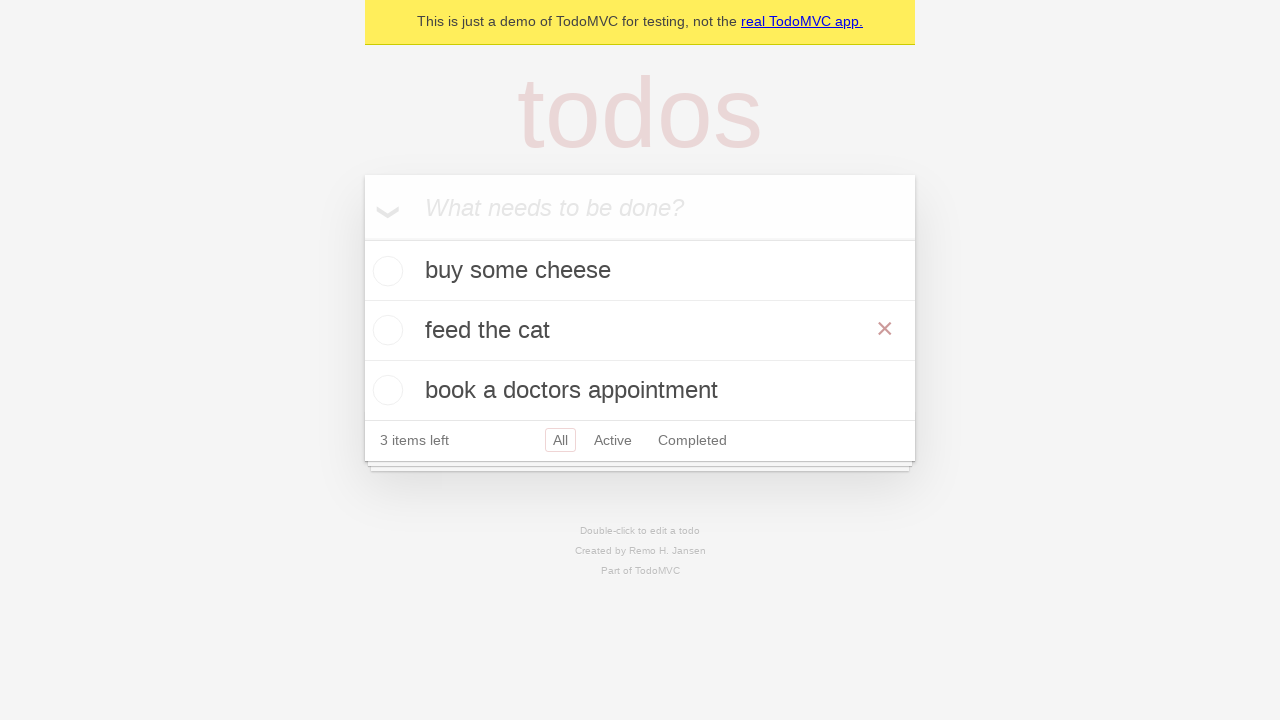